Tests form submission and validation by filling multiple form fields and verifying that the validation classes are applied correctly after submission

Starting URL: https://bonigarcia.dev/selenium-webdriver-java/data-types.html

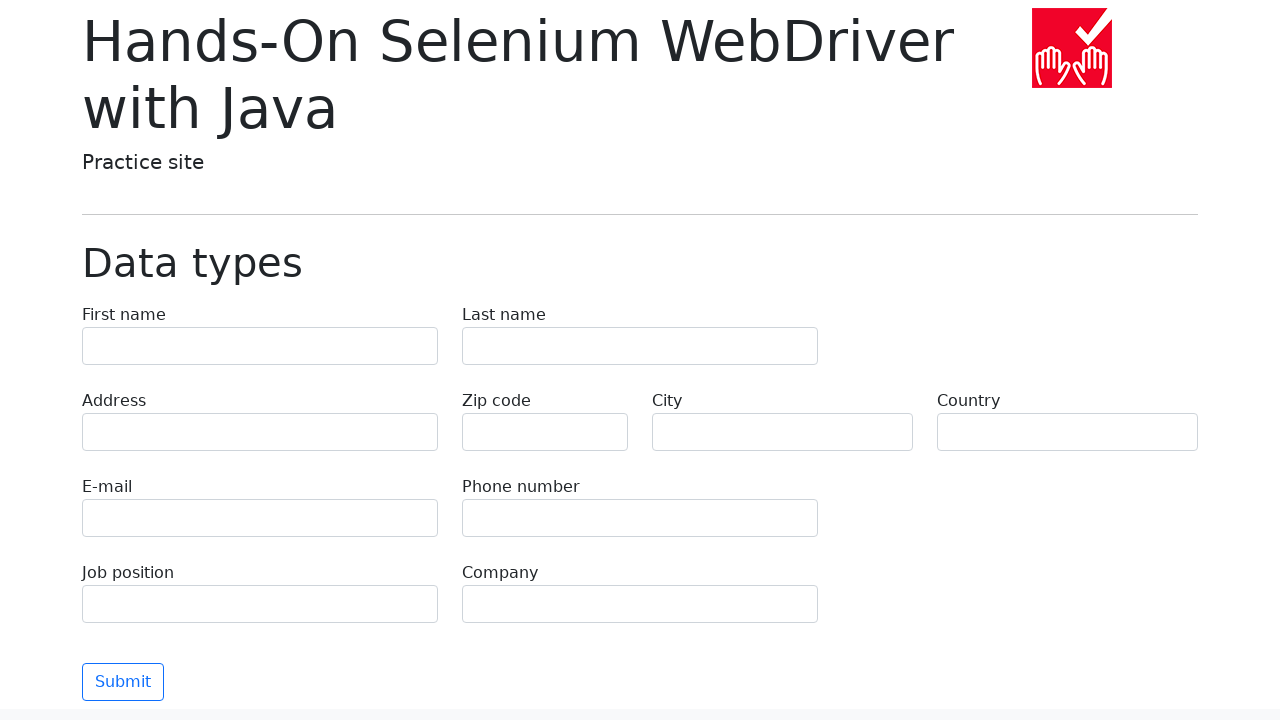

Filled last-name field with 'Иван' on input[name='last-name']
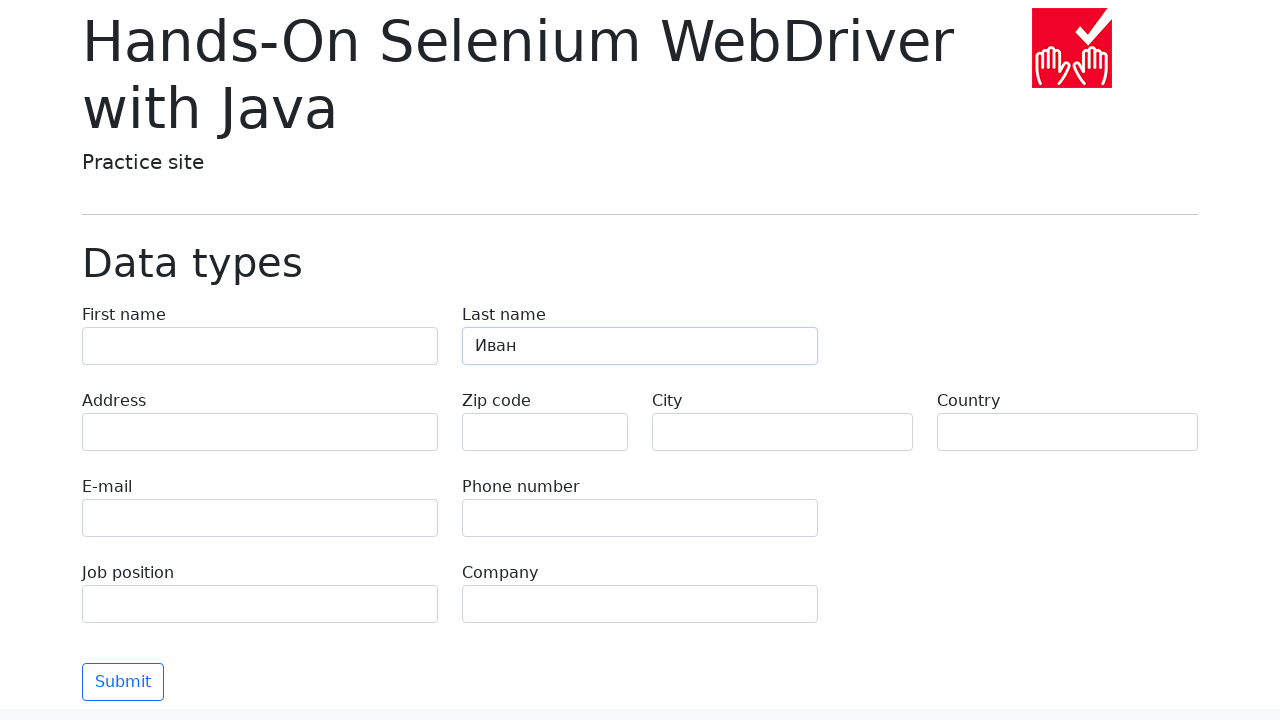

Filled first-name field with 'Петров' on input[name='first-name']
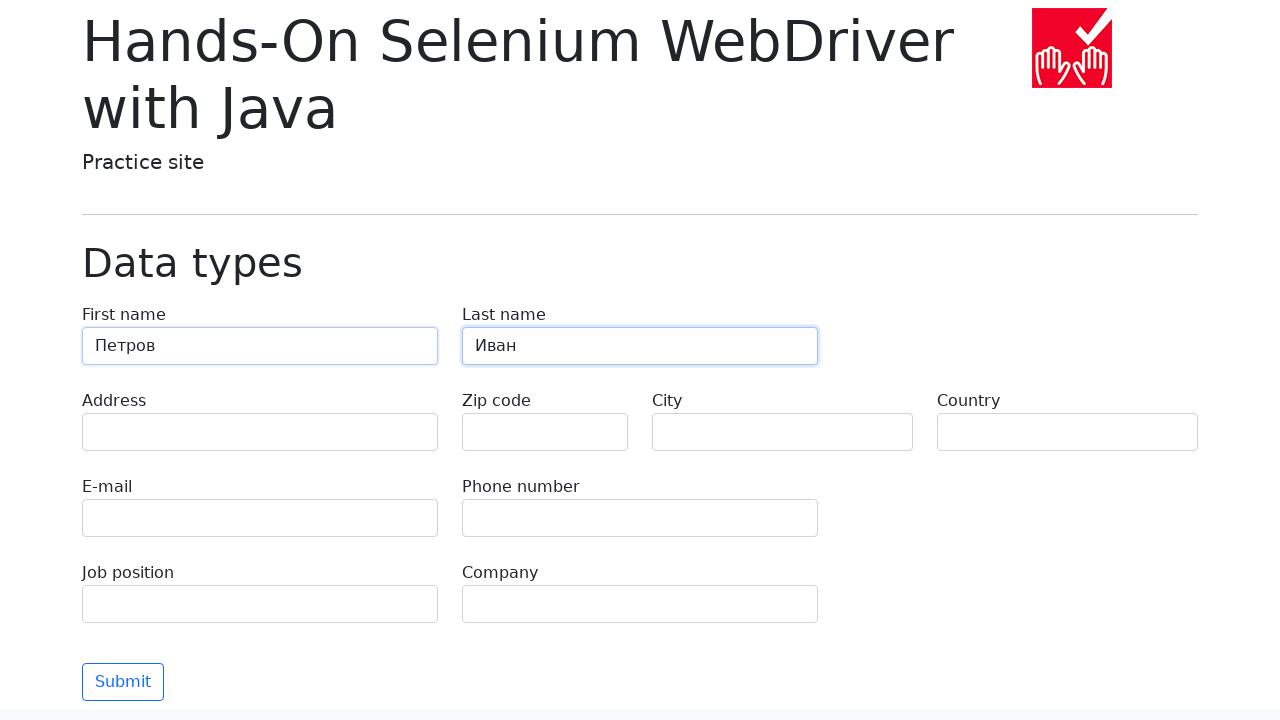

Filled address field with 'Аграрная, 12-3' on input[name='address']
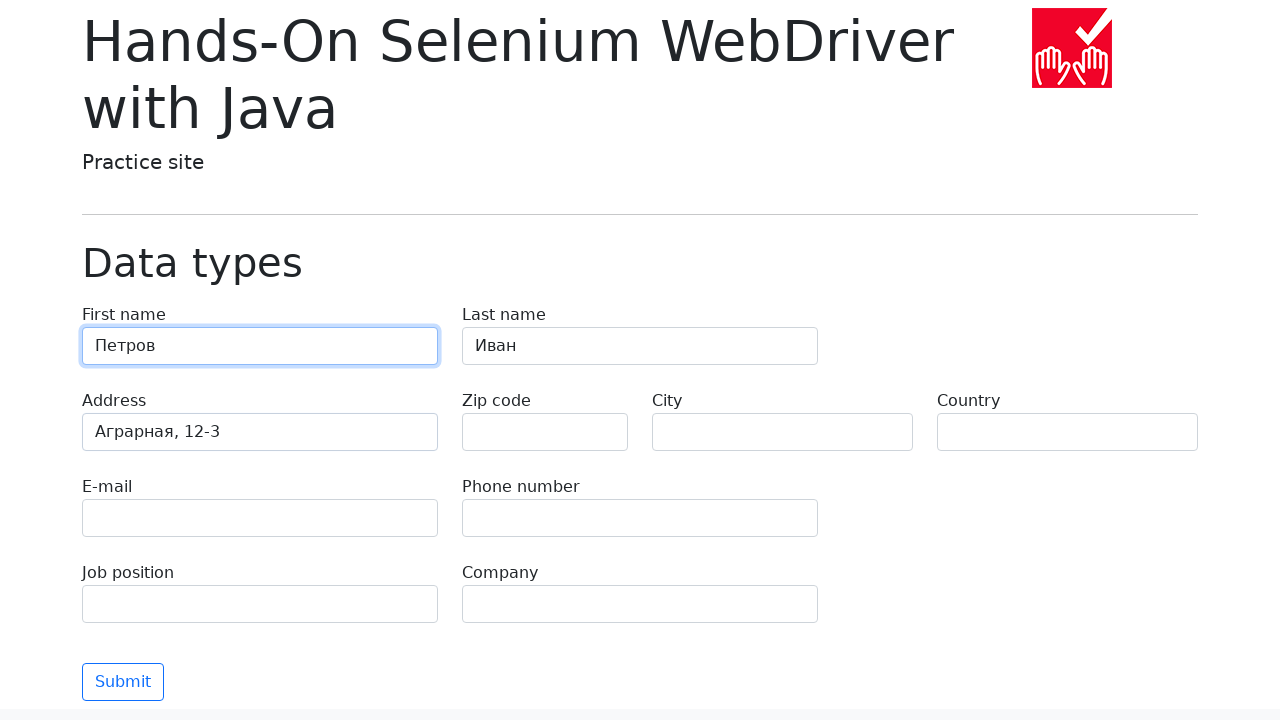

Filled e-mail field with 'test@skypro.ru' on input[name='e-mail']
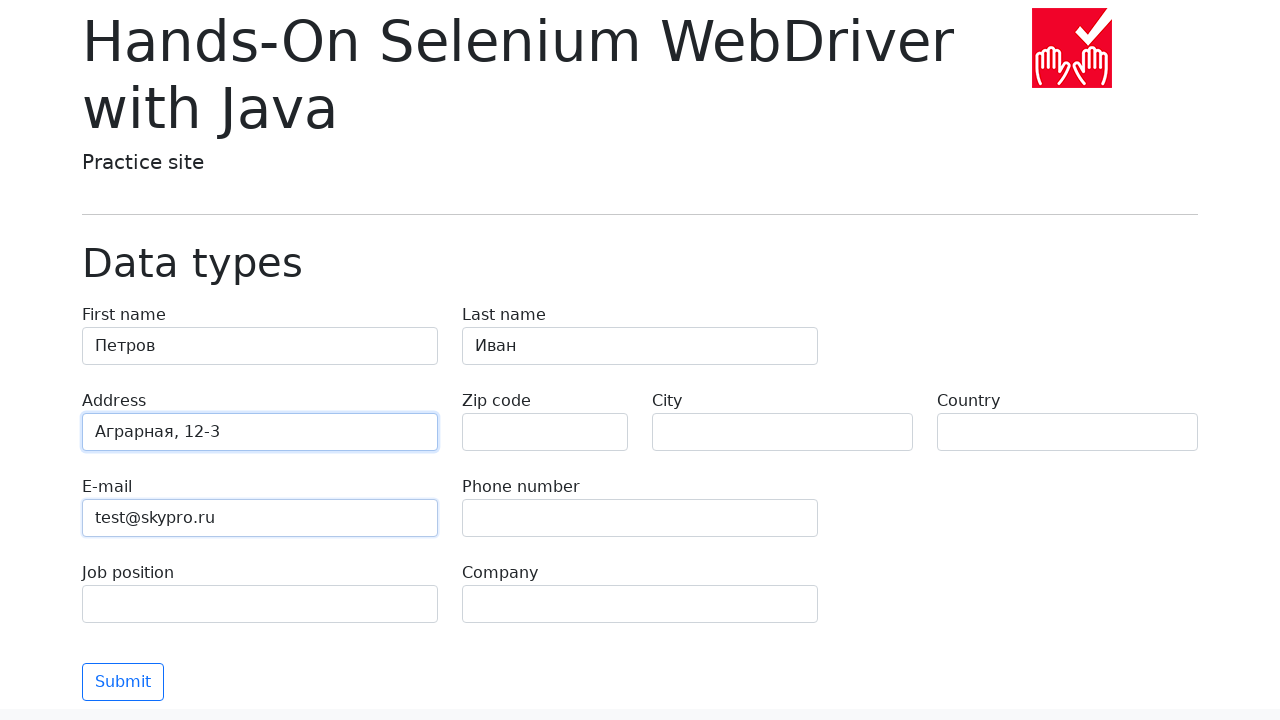

Filled phone field with '+79850009911' on input[name='phone']
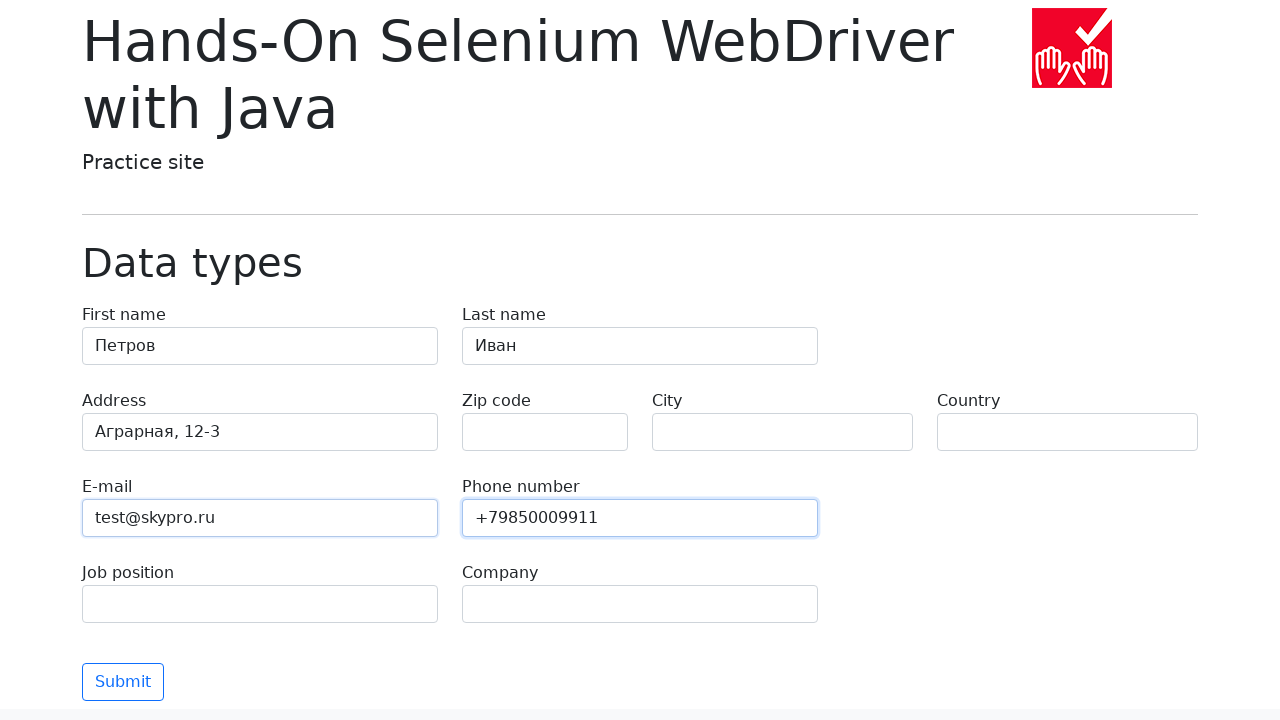

Filled city field with 'Москва' on input[name='city']
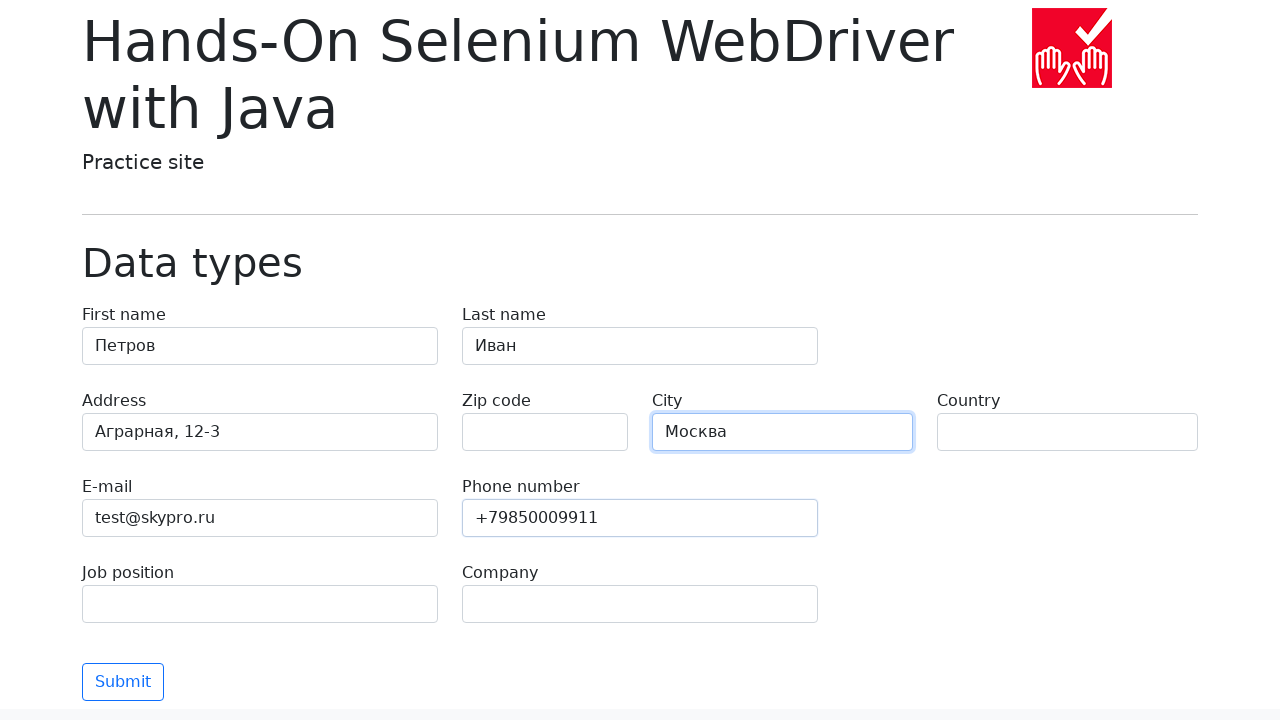

Filled country field with 'Россия' on input[name='country']
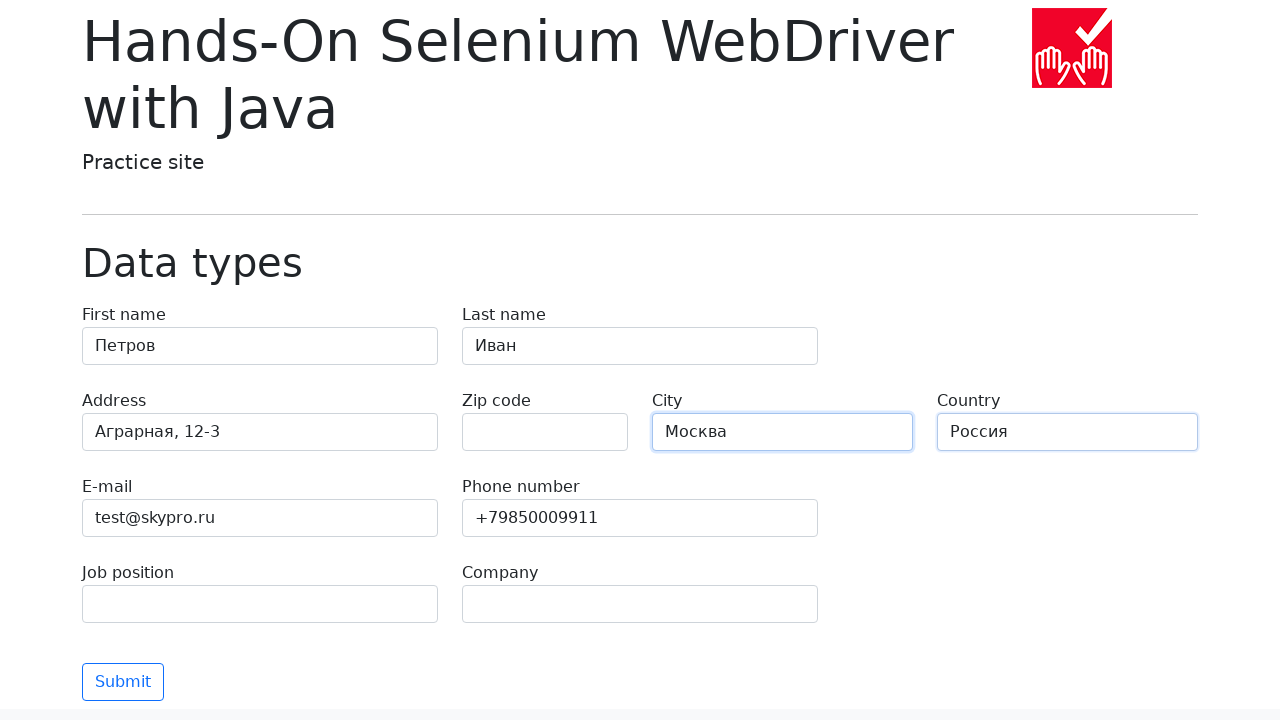

Filled job-position field with 'QA' on input[name='job-position']
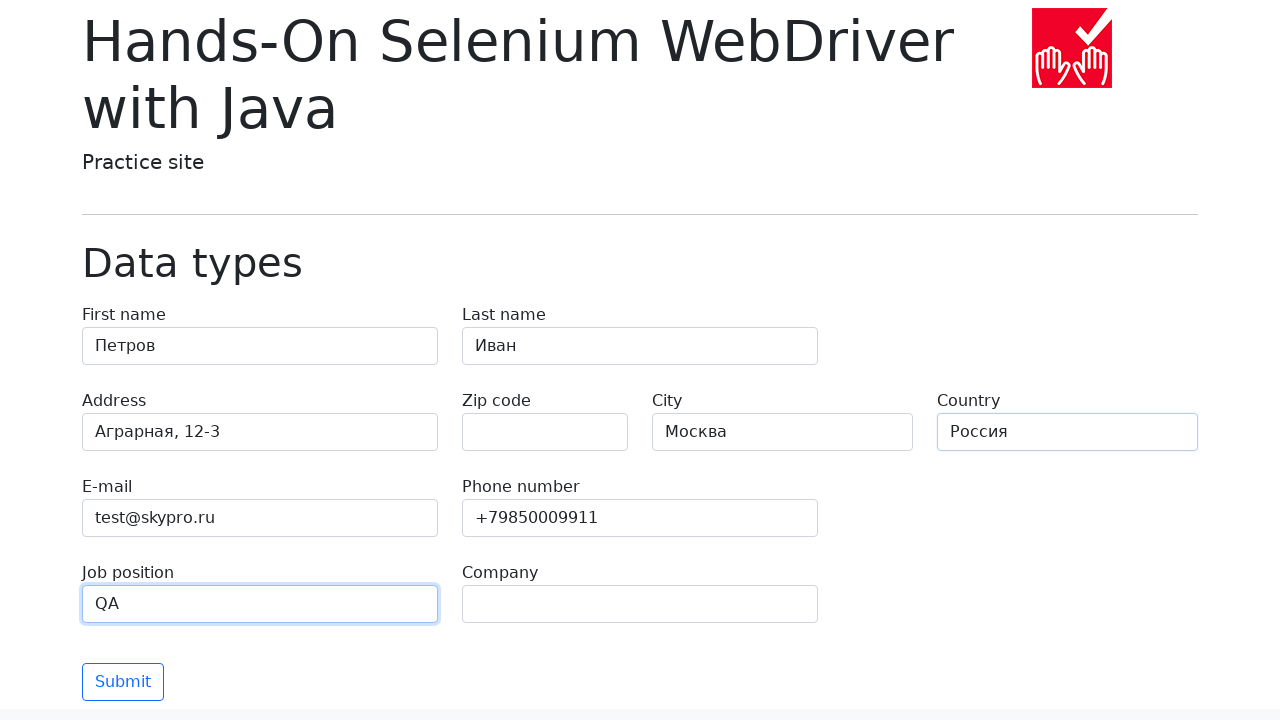

Filled company field with 'SkyPro' on input[name='company']
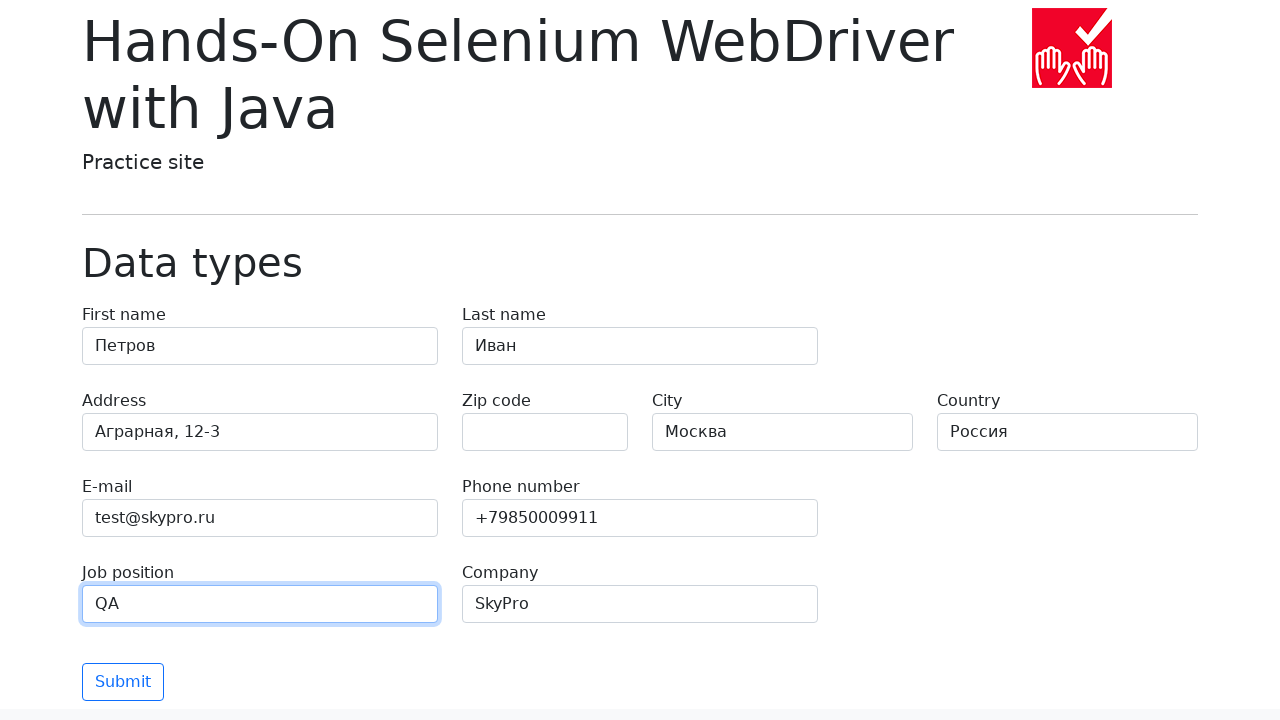

Clicked Submit button to submit the form at (123, 682) on button:text('Submit')
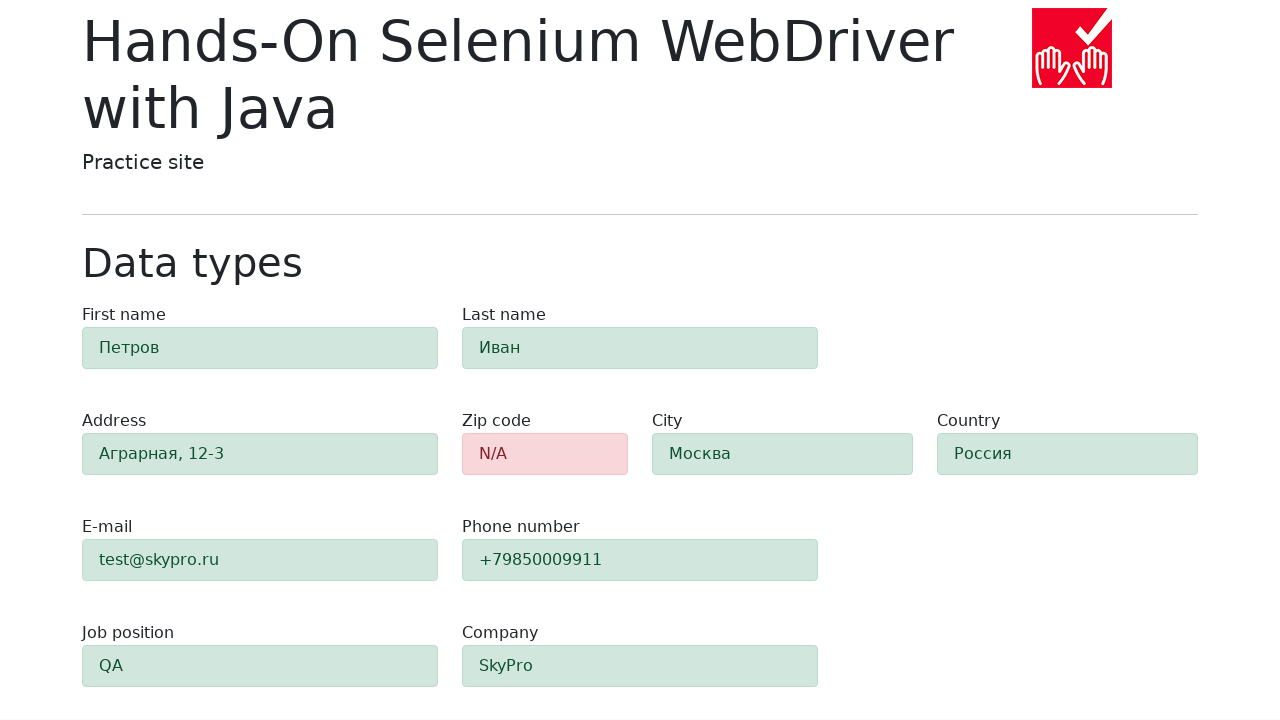

Waited 500ms for validation classes to be applied
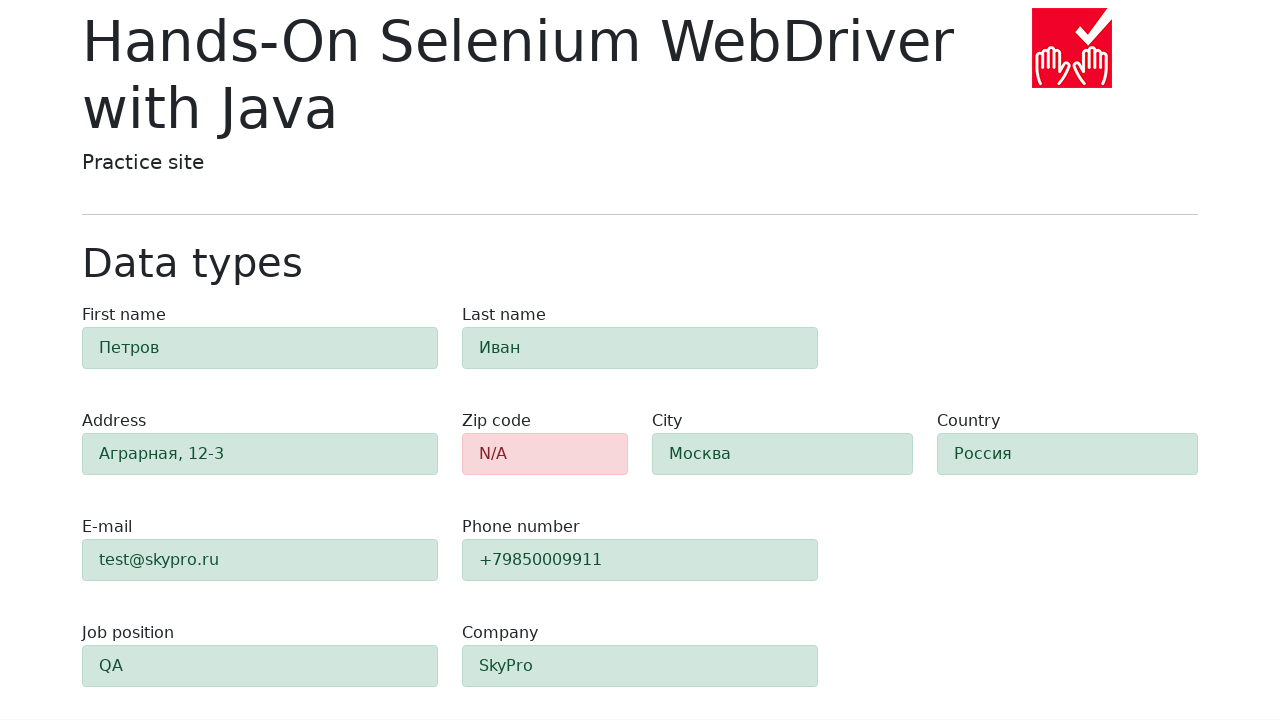

Verified zip-code field has 'danger' validation class
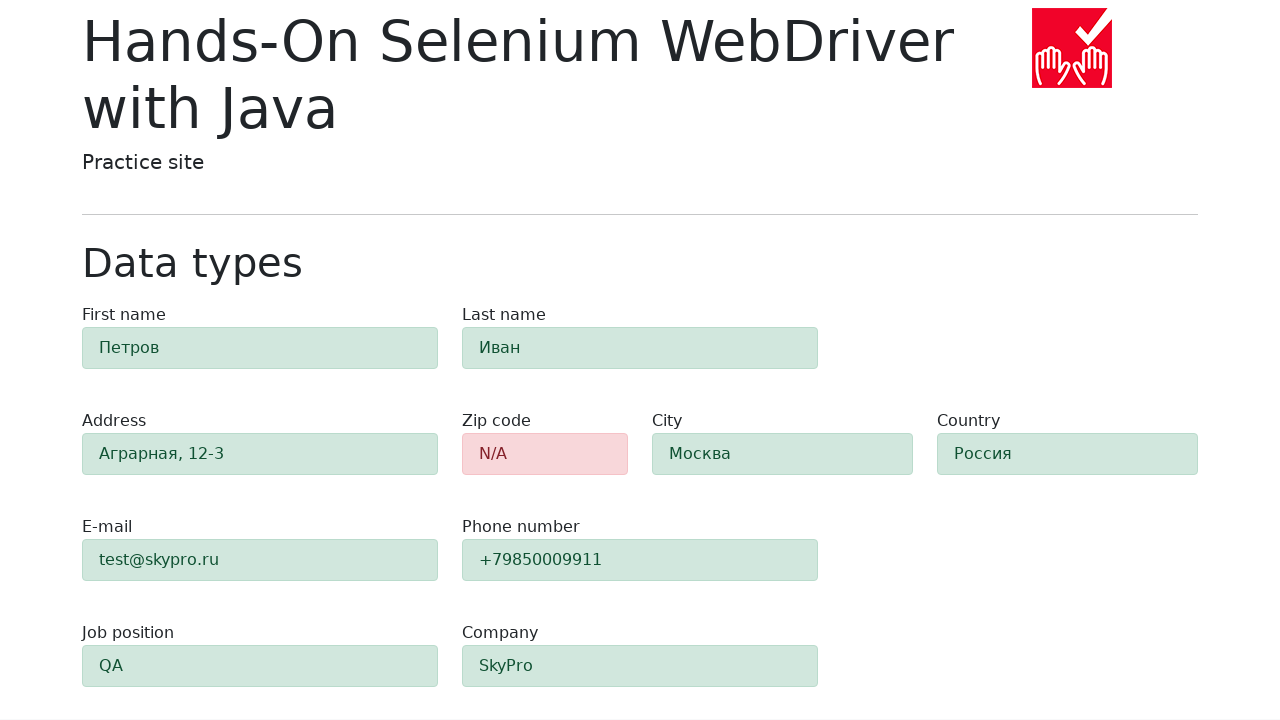

Verified first-name field has 'success' validation class
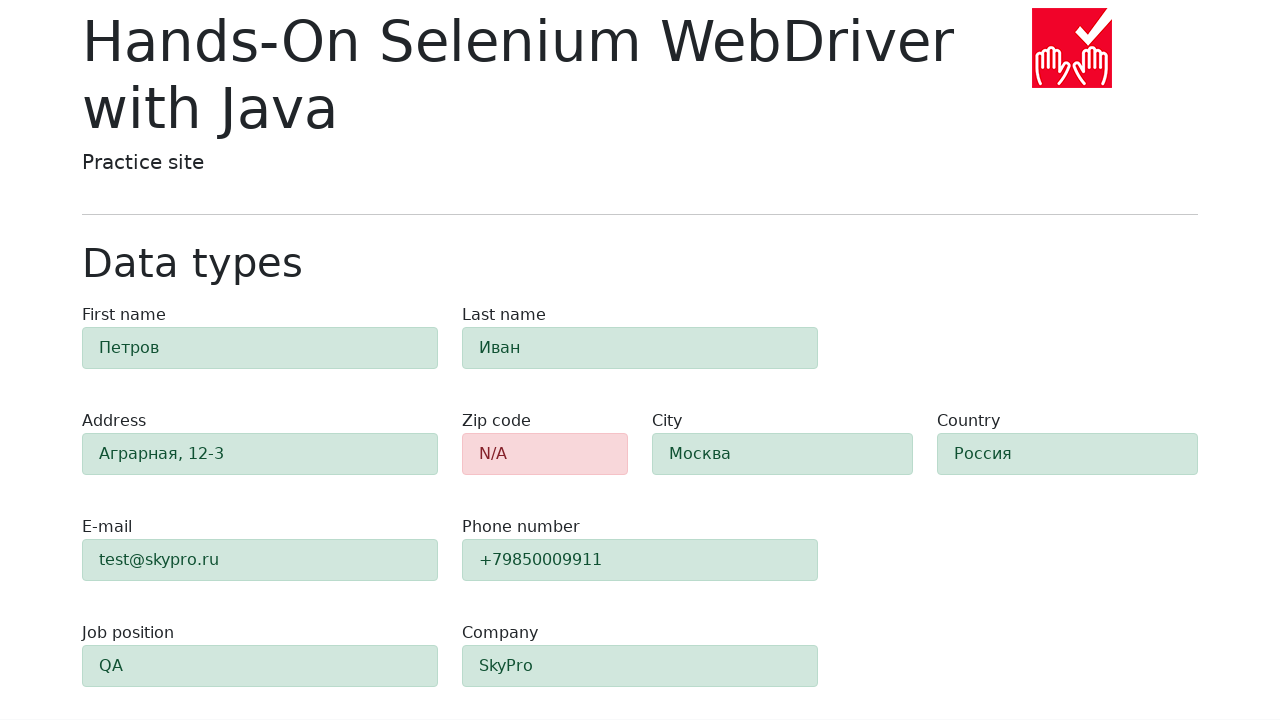

Verified last-name field has 'success' validation class
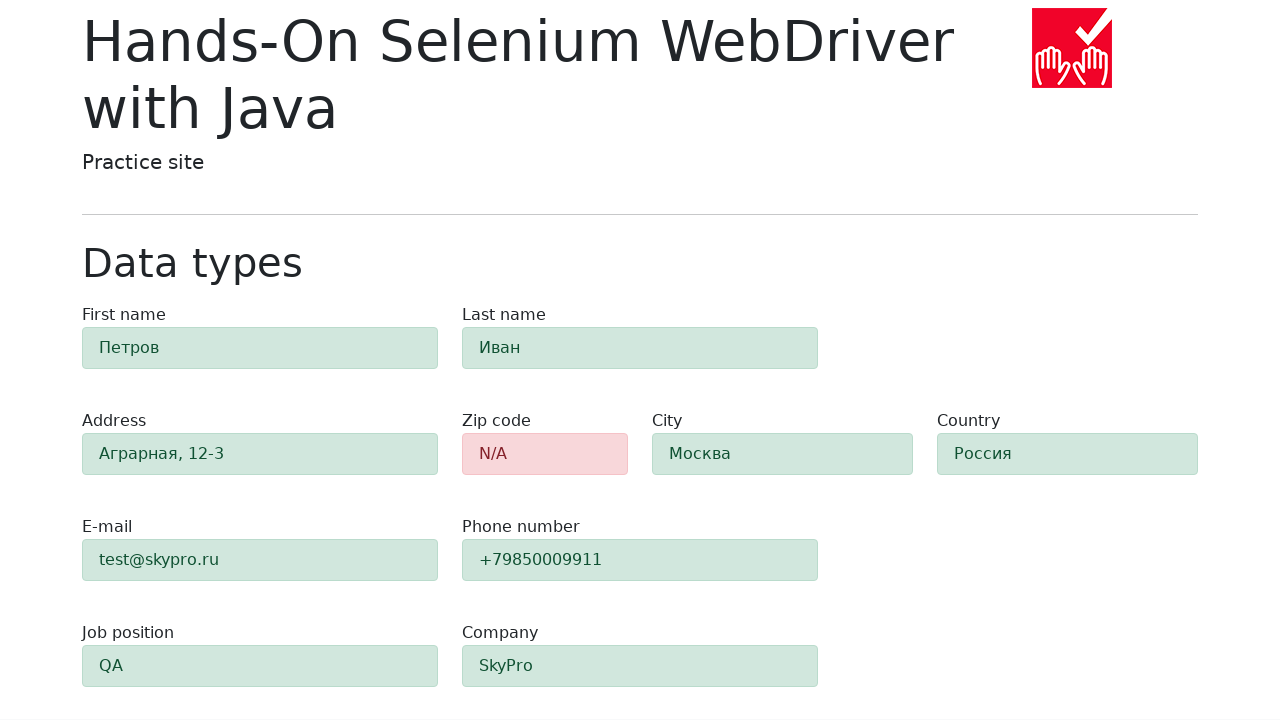

Verified address field has 'success' validation class
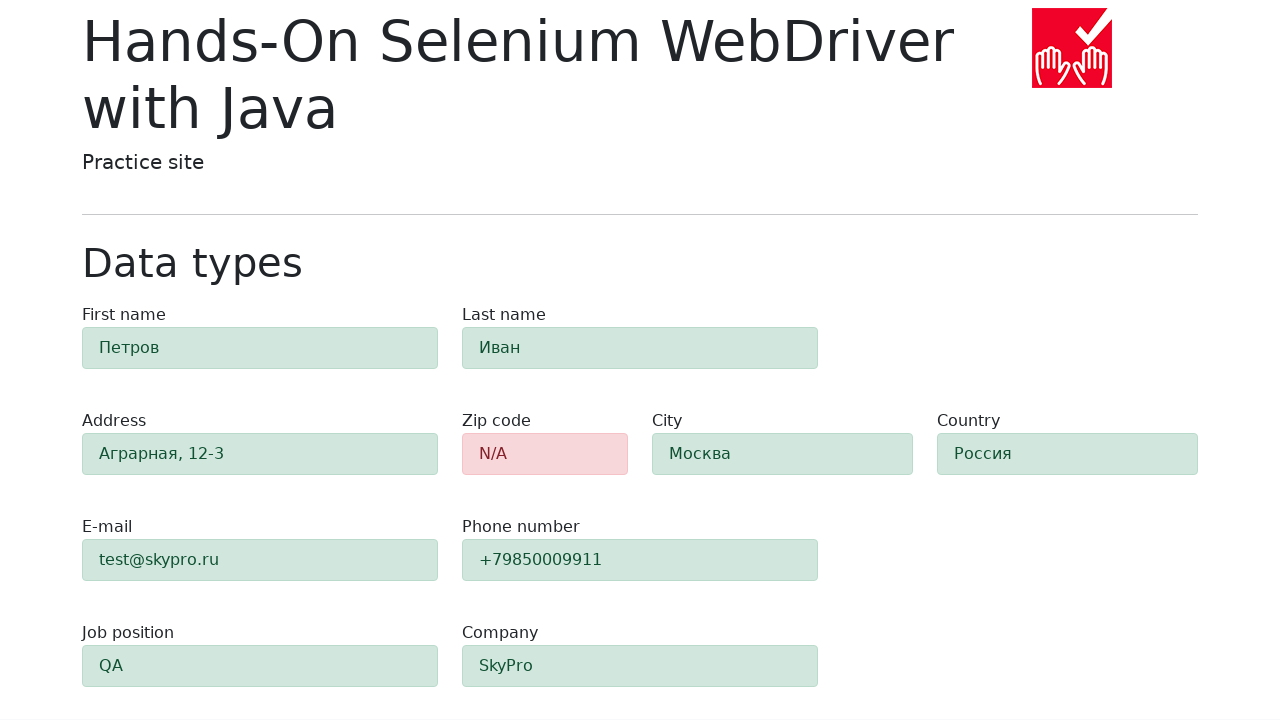

Verified e-mail field has 'success' validation class
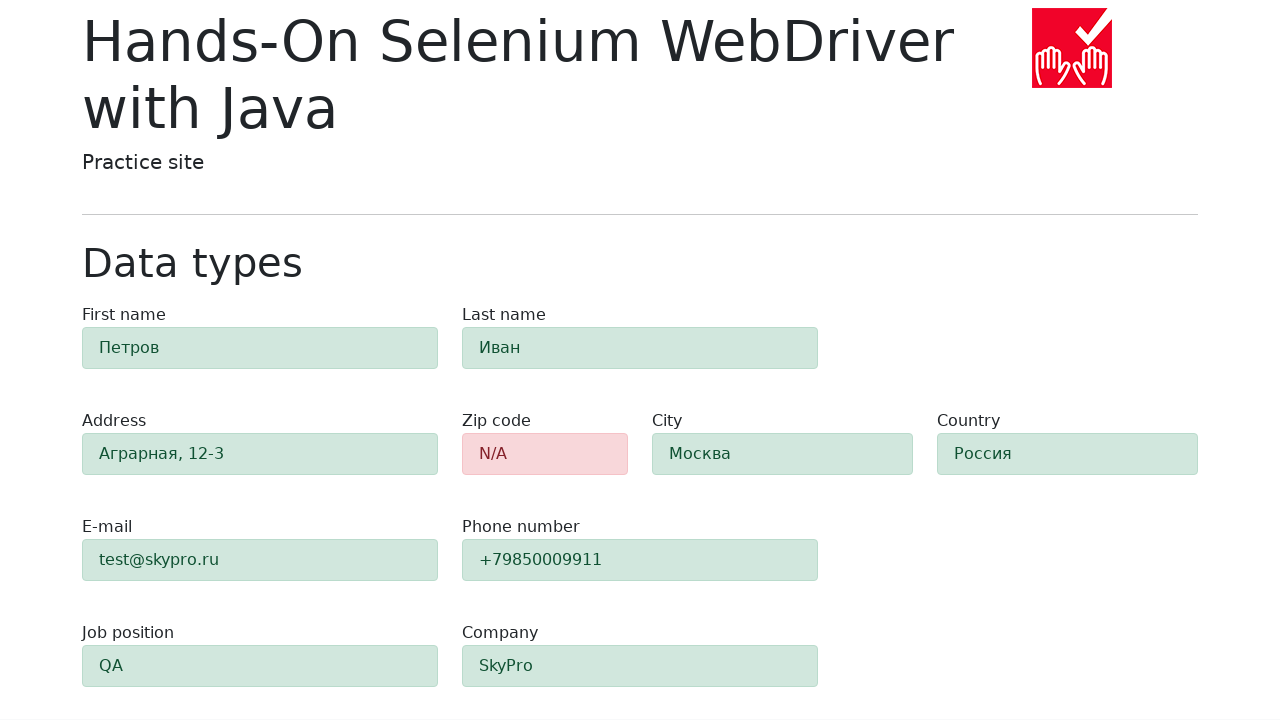

Verified phone field has 'success' validation class
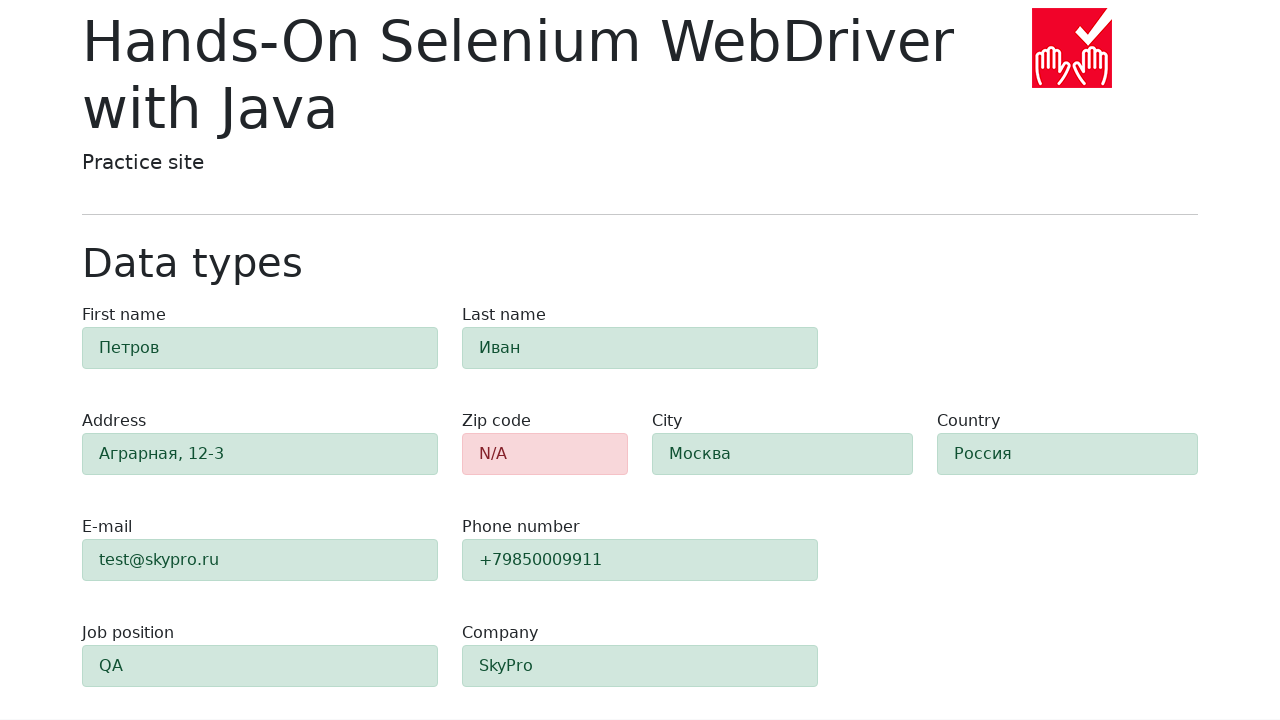

Verified city field has 'success' validation class
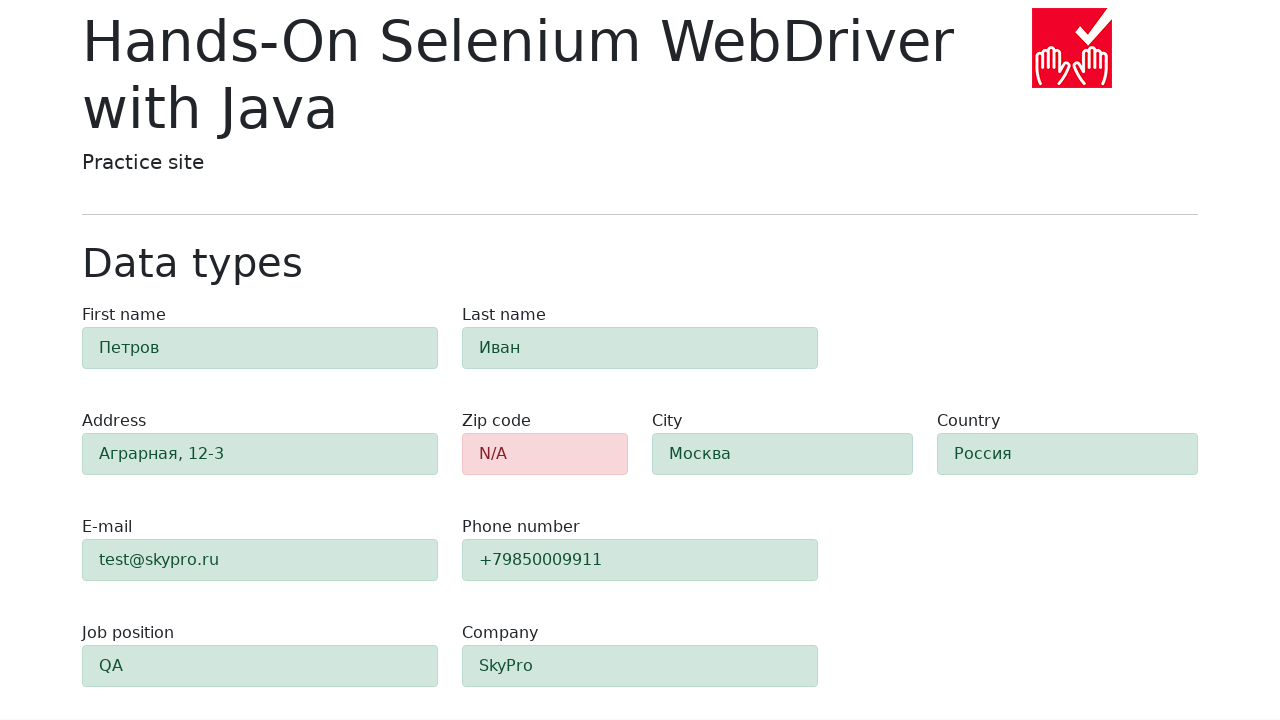

Verified country field has 'success' validation class
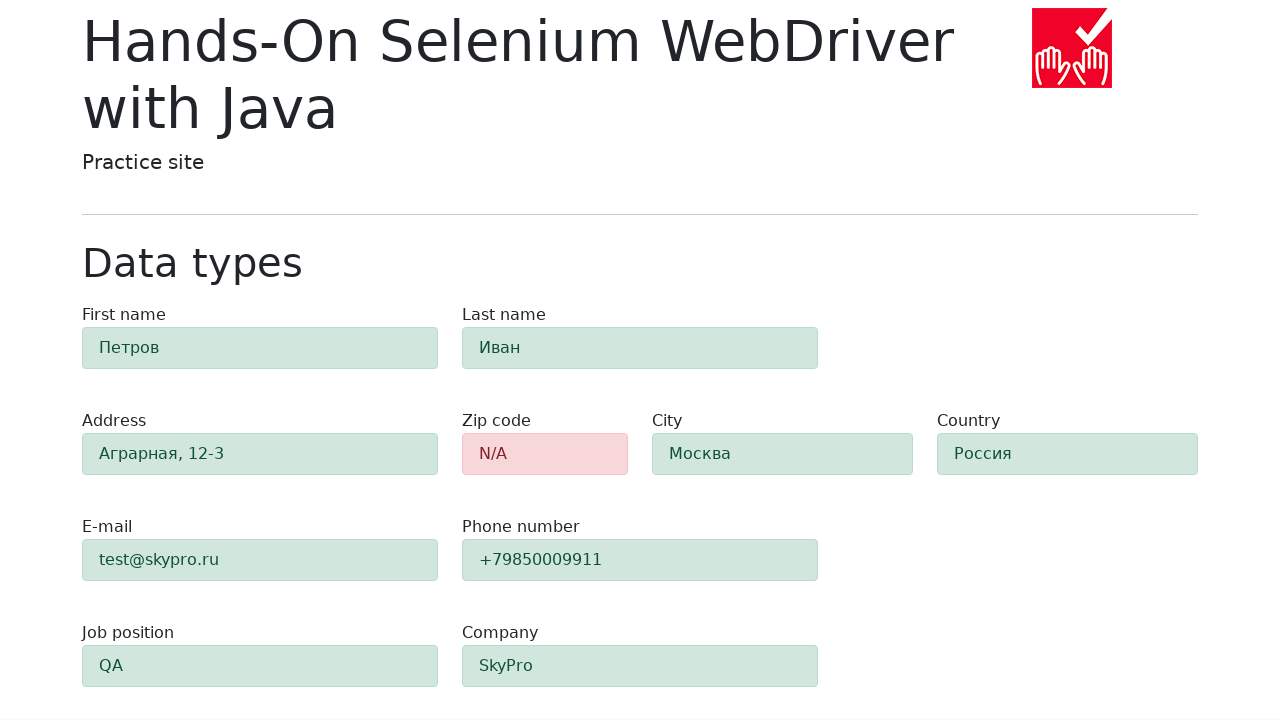

Verified job-position field has 'success' validation class
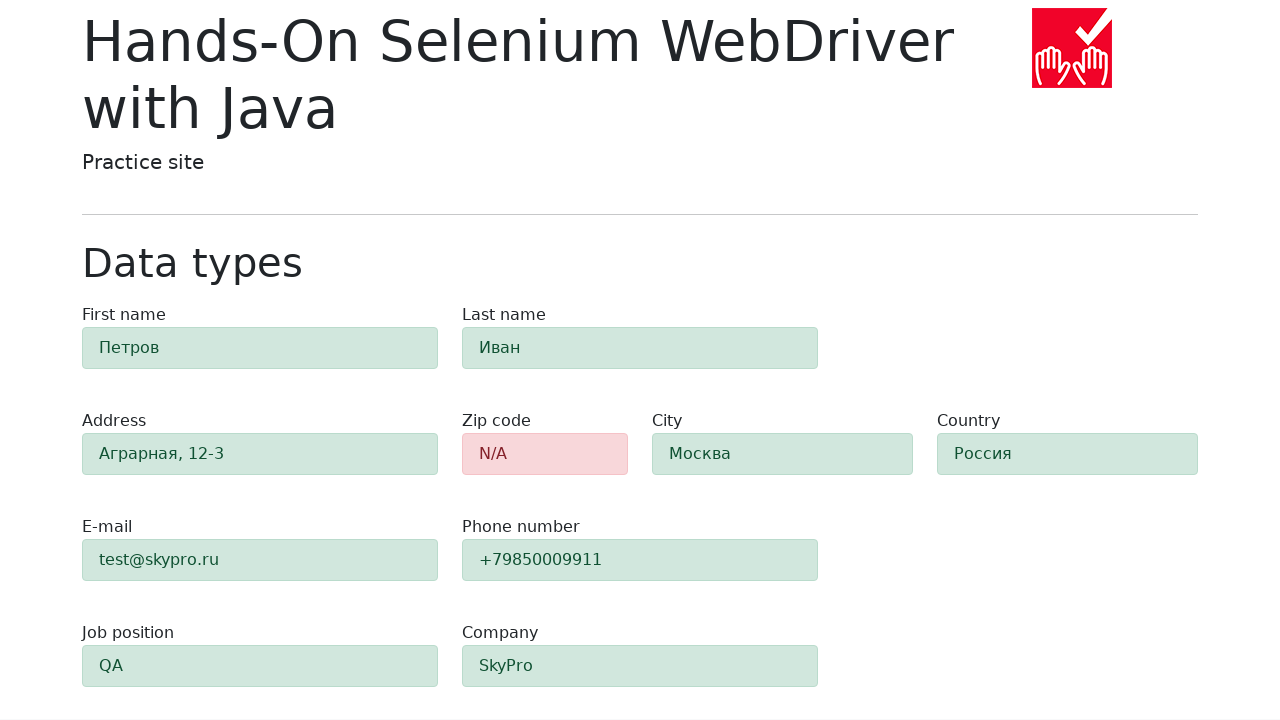

Verified company field has 'success' validation class
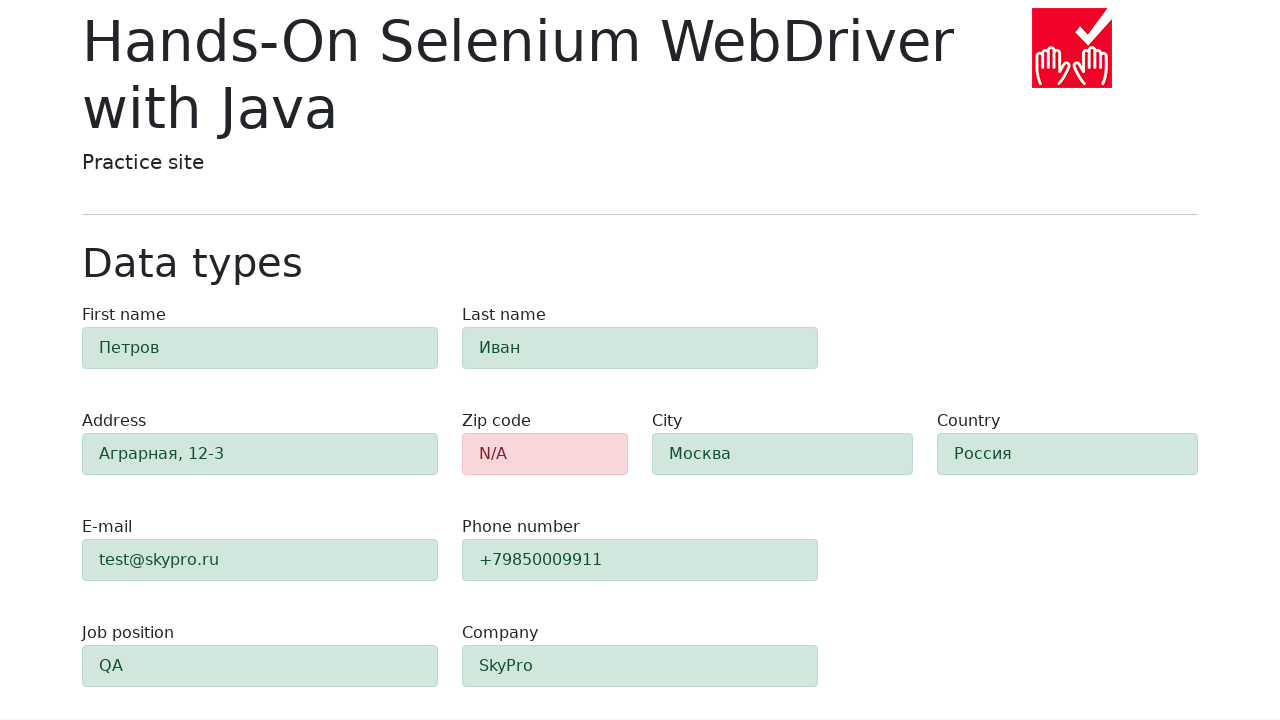

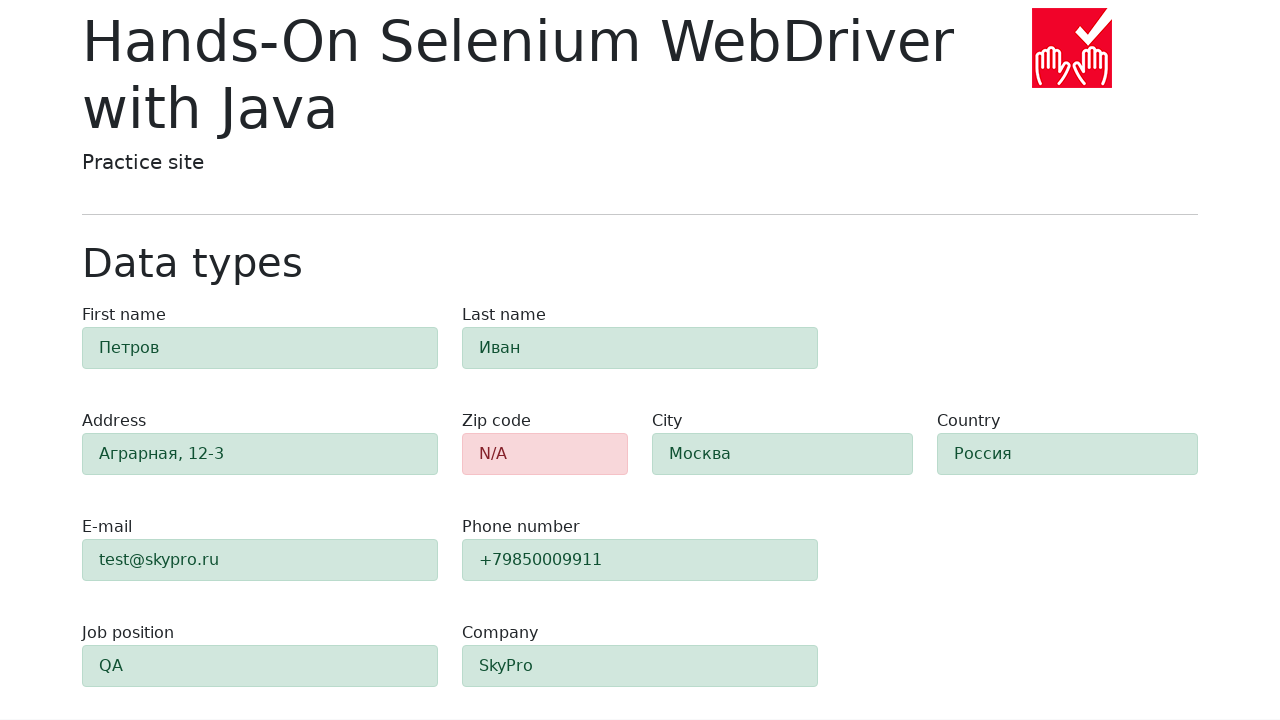